Navigates to Microsoft's French website and verifies that the primary area element is visible on the page

Starting URL: https://www.microsoft.fr

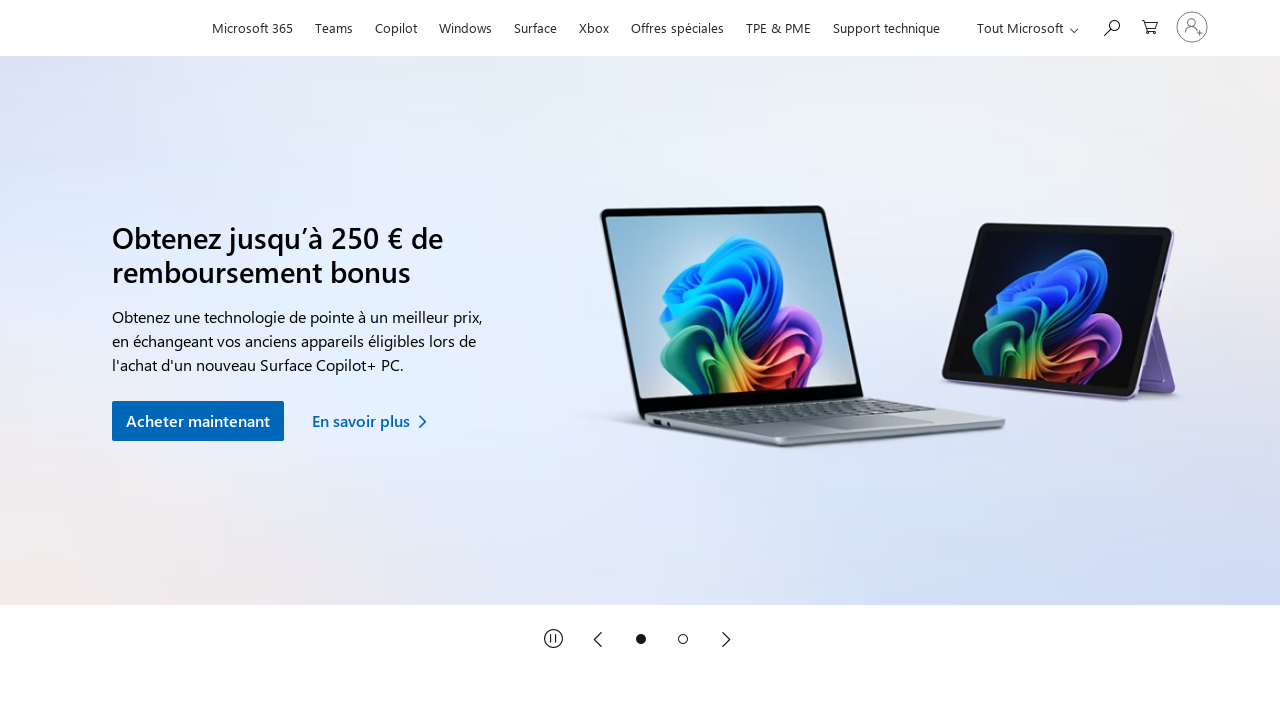

Navigated to Microsoft's French website
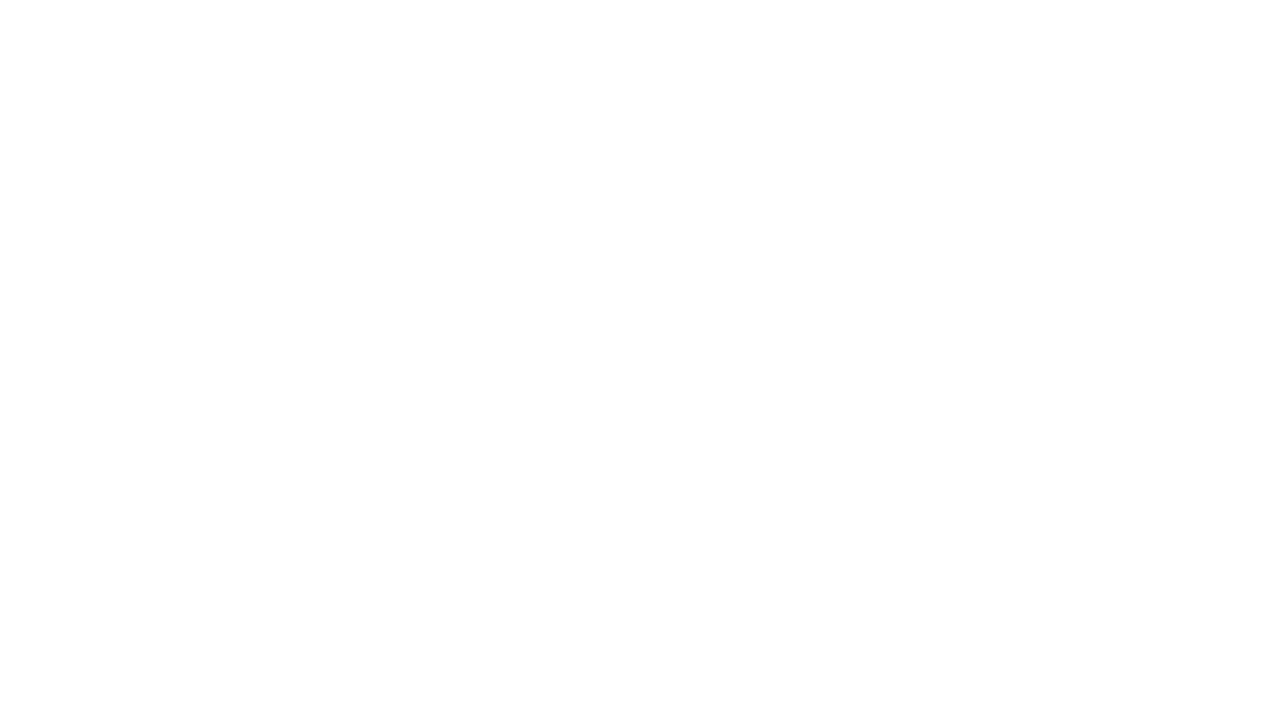

Primary area element became visible
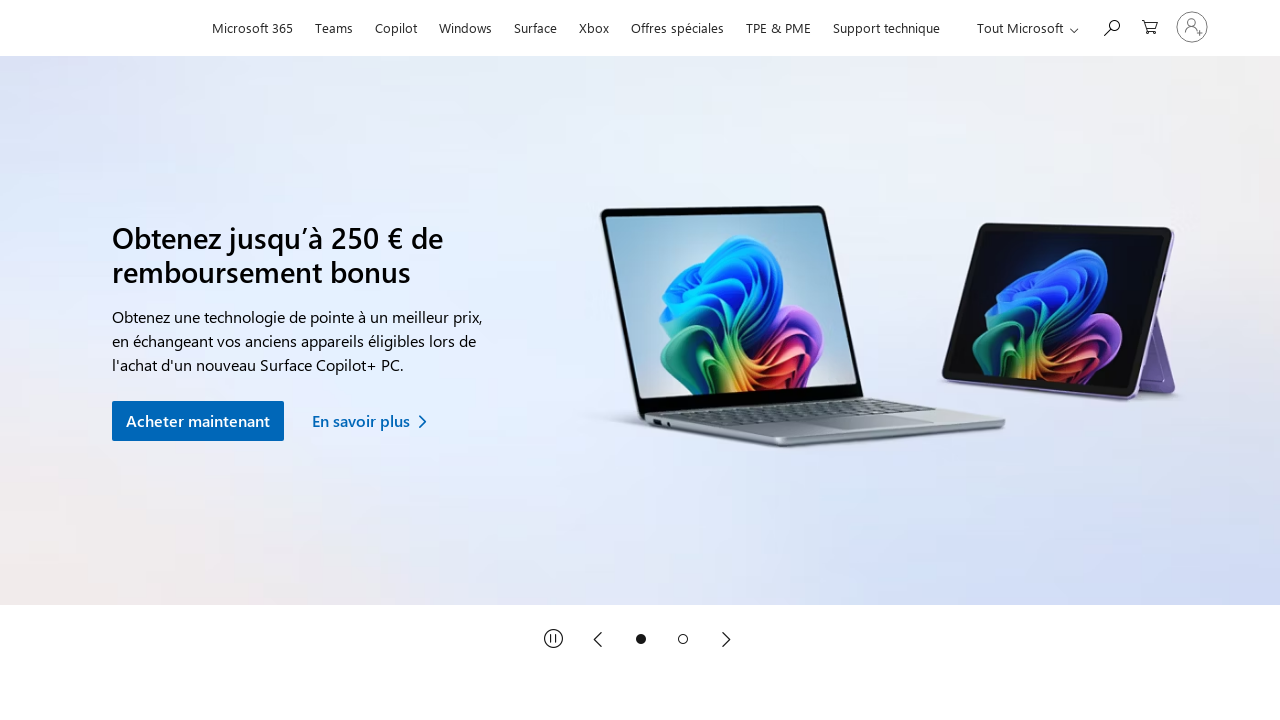

Verified that primary area element is visible
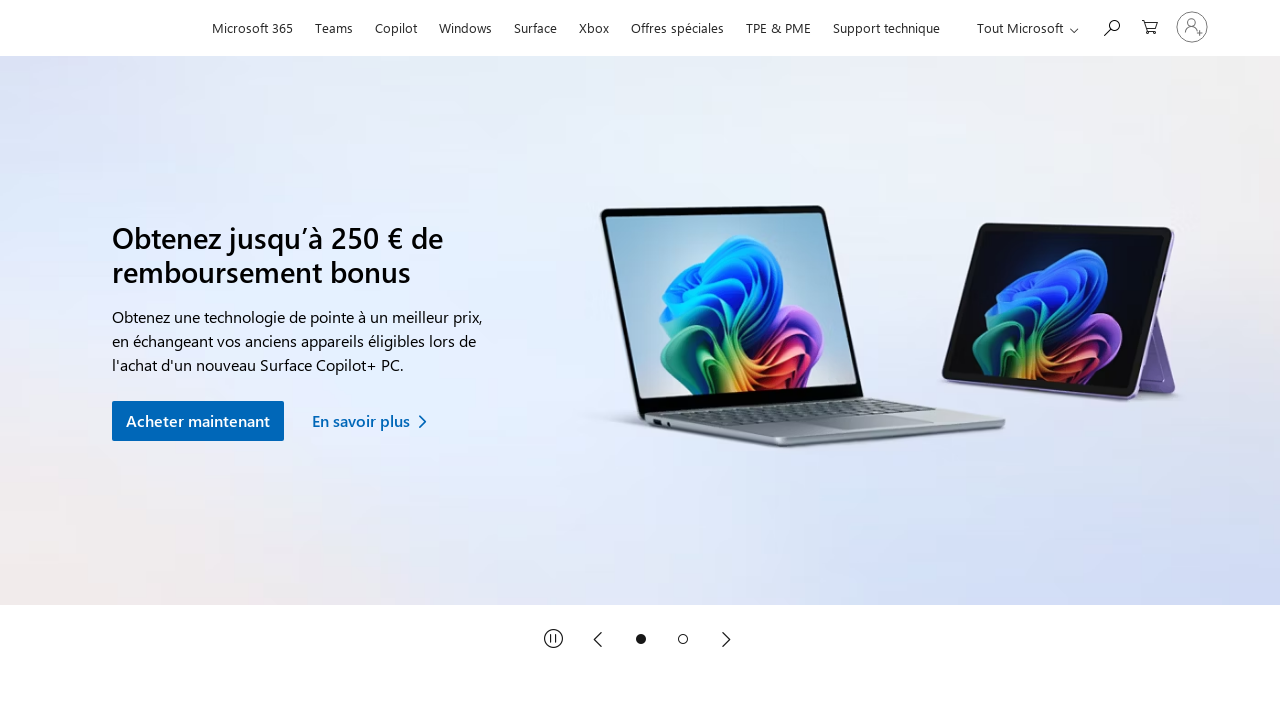

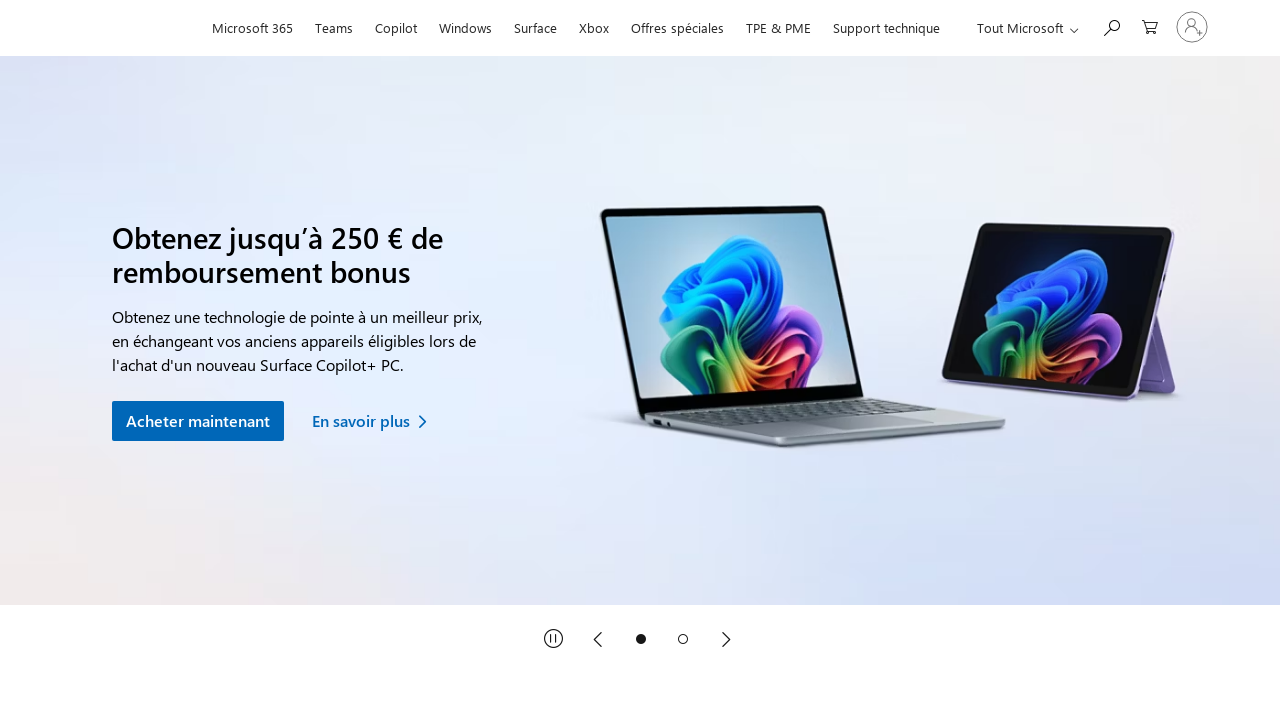